Tests dropdown selection functionality by selecting states using different methods (visible text, value, and index) and verifying the final selection

Starting URL: https://practice.cydeo.com/dropdown

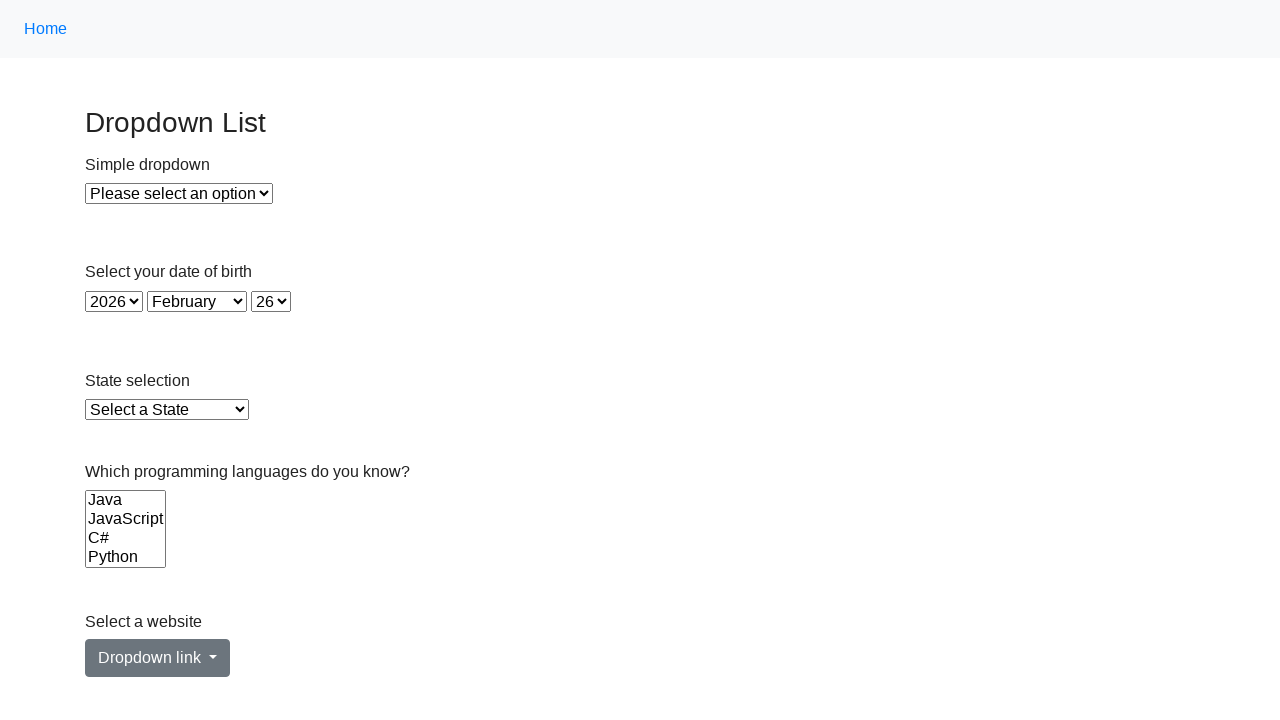

Selected Illinois from state dropdown using visible text on #state
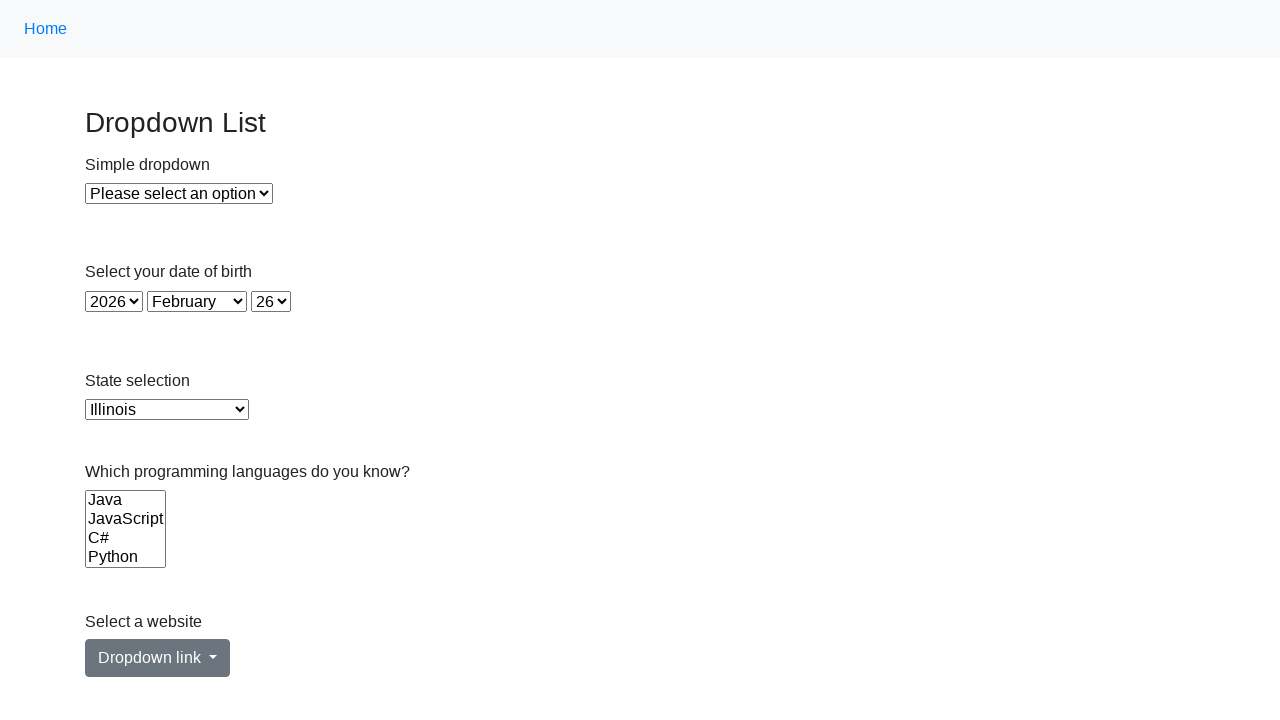

Selected Virginia from state dropdown using value attribute on #state
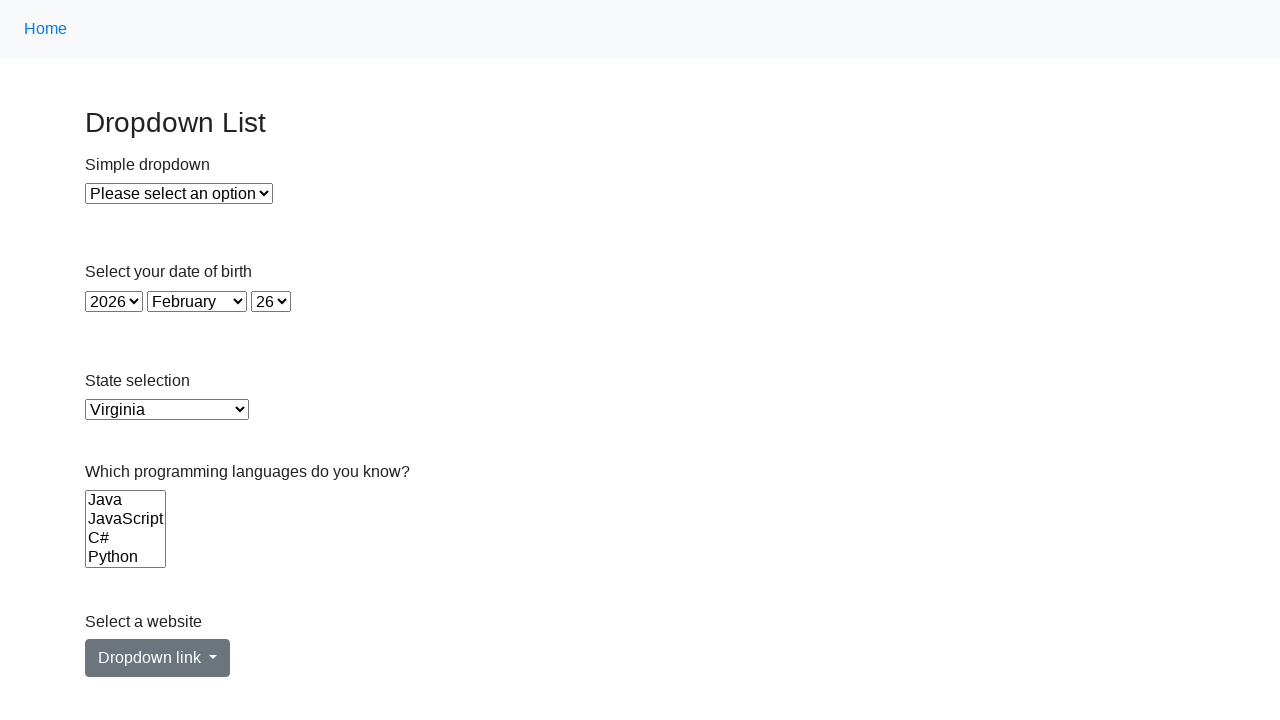

Selected California from state dropdown using index 5 on #state
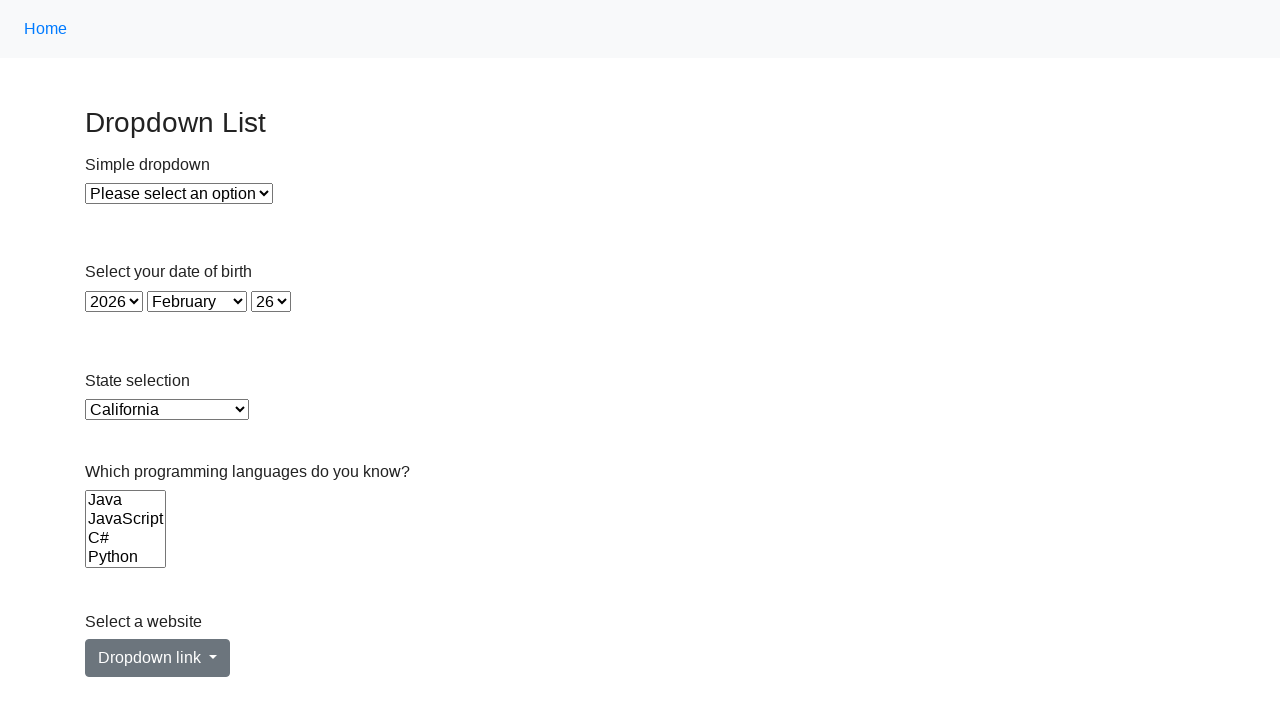

Retrieved selected state dropdown value
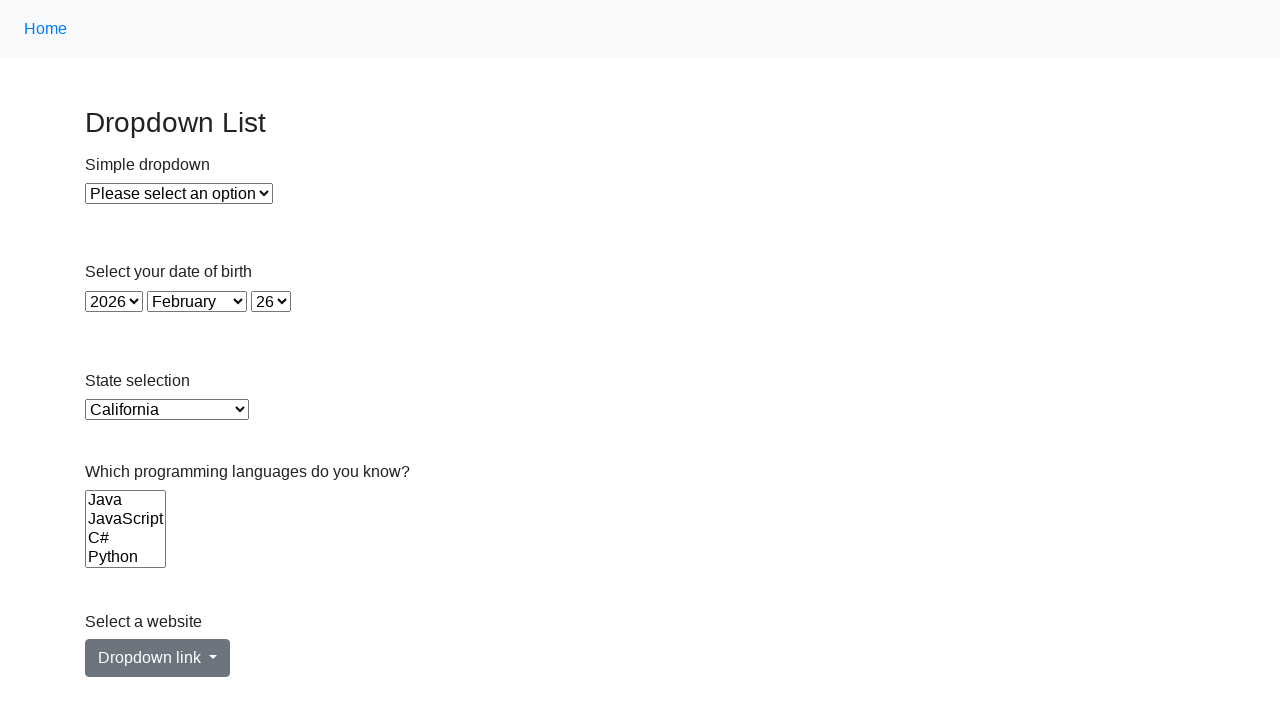

Verified that California is the selected state
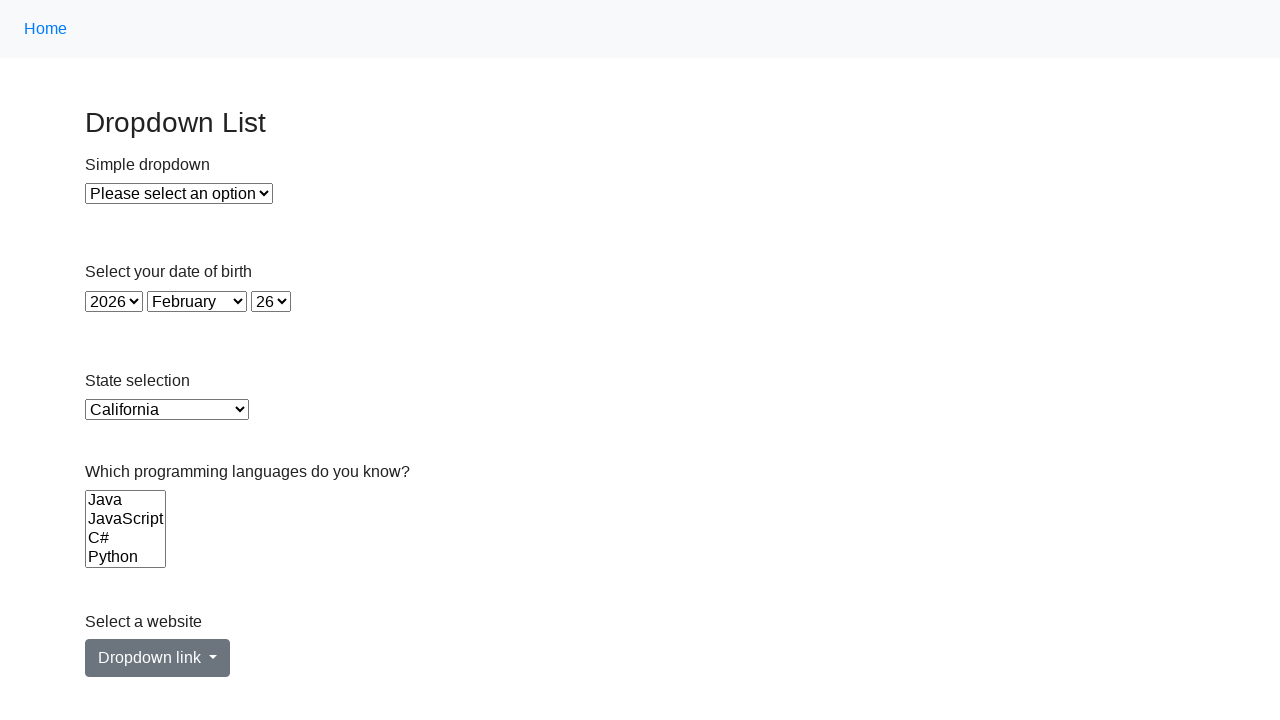

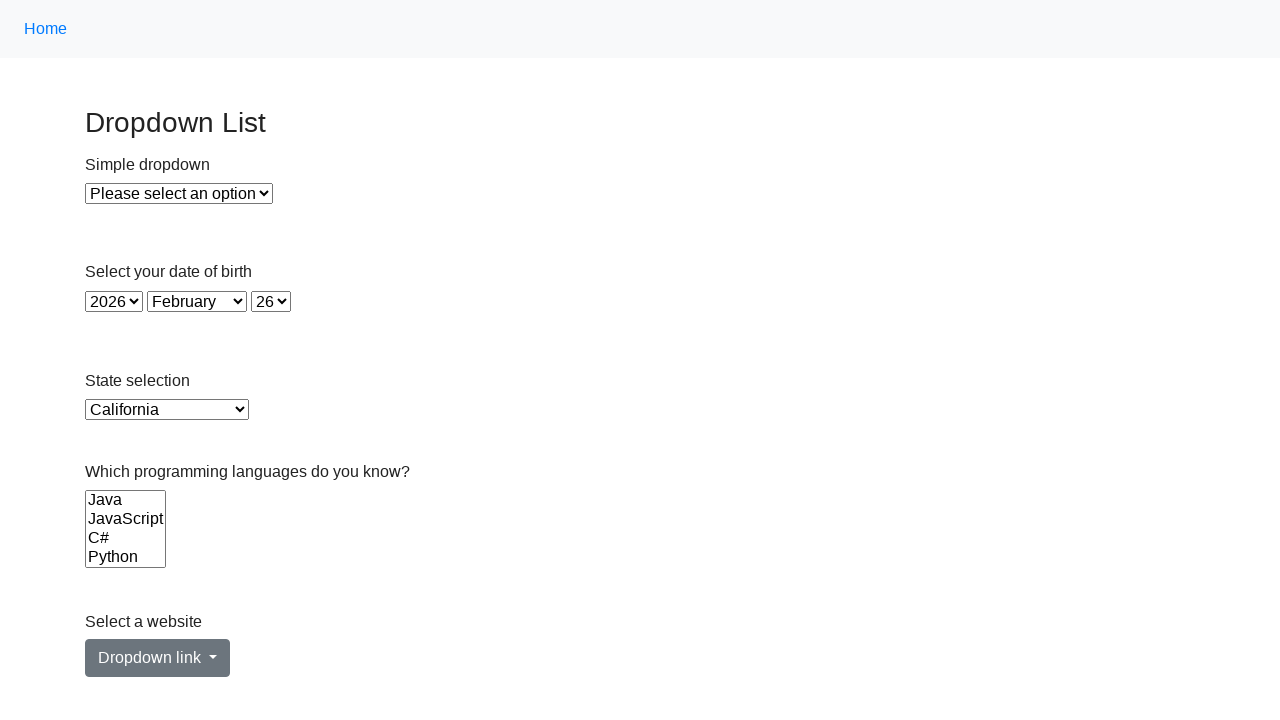